Tests window handling by clicking a button in an iframe that opens a new window, switching between windows, and verifying window titles

Starting URL: https://www.w3schools.com/jsref/tryit.asp?filename=tryjsref_win_open

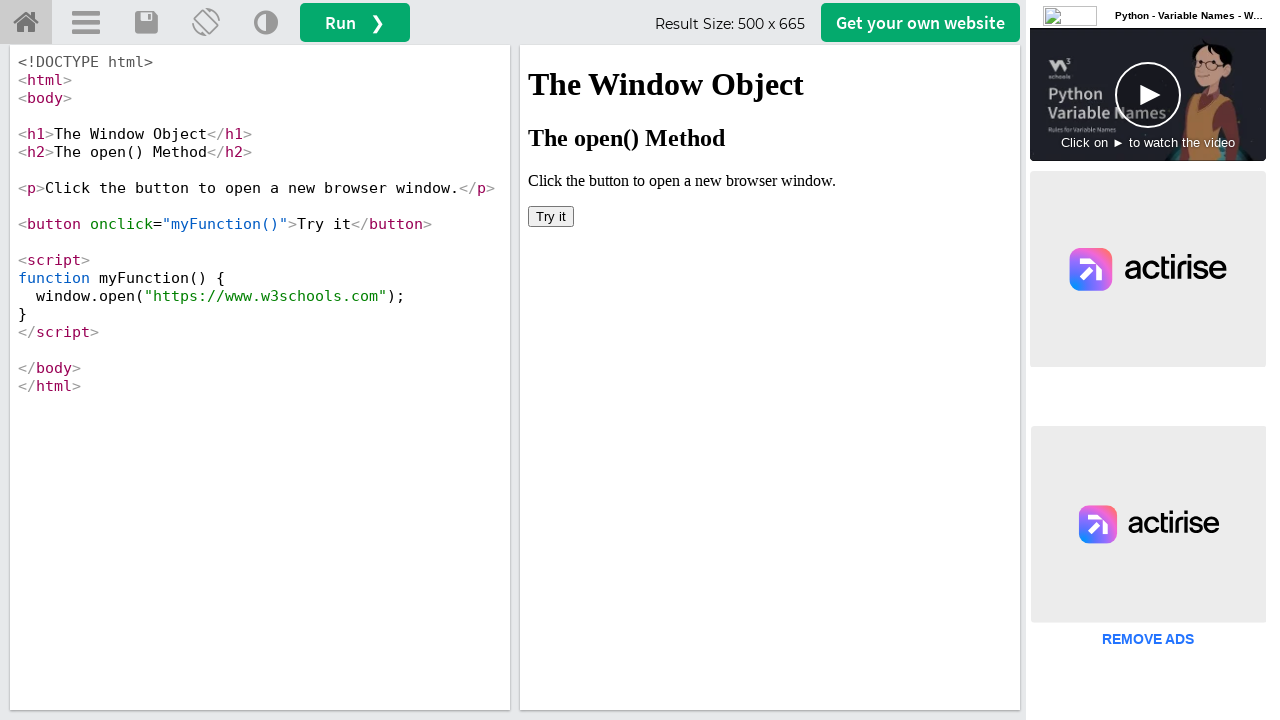

Located iframe with name 'iframeResult' containing the button
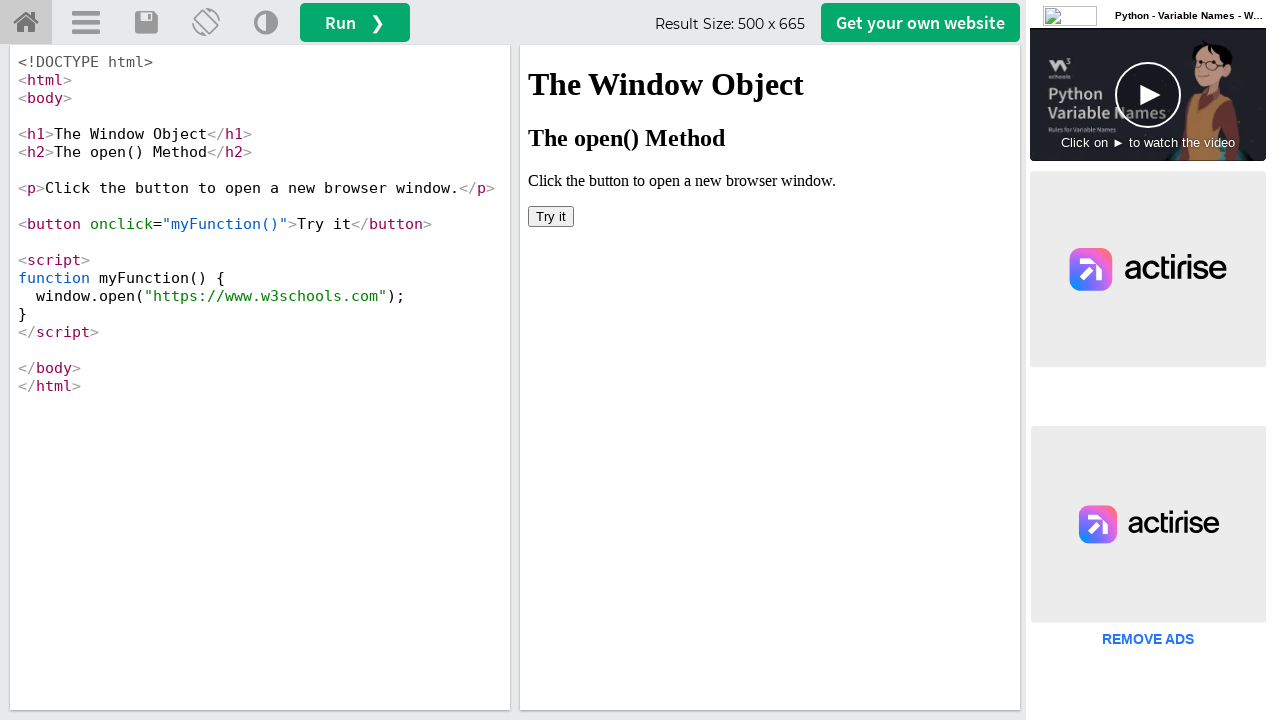

Clicked button in iframe to open new window at (551, 216) on iframe[name='iframeResult'] >> internal:control=enter-frame >> button
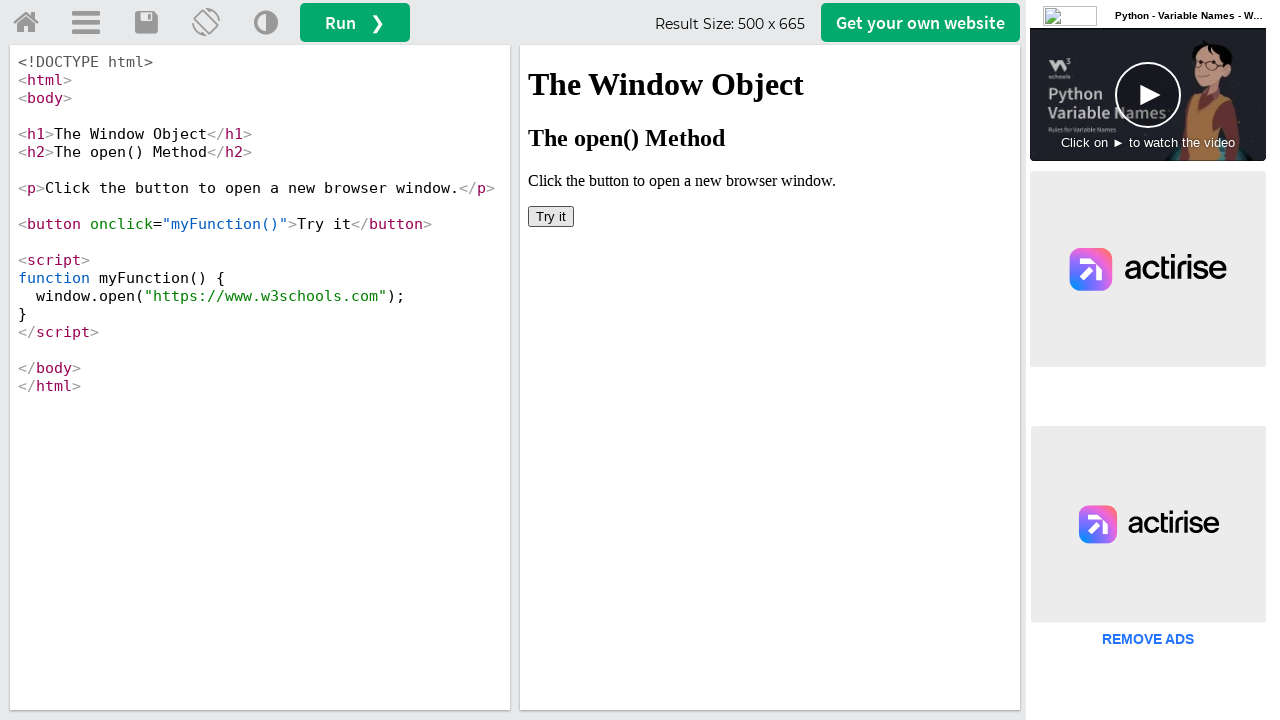

New window opened and captured
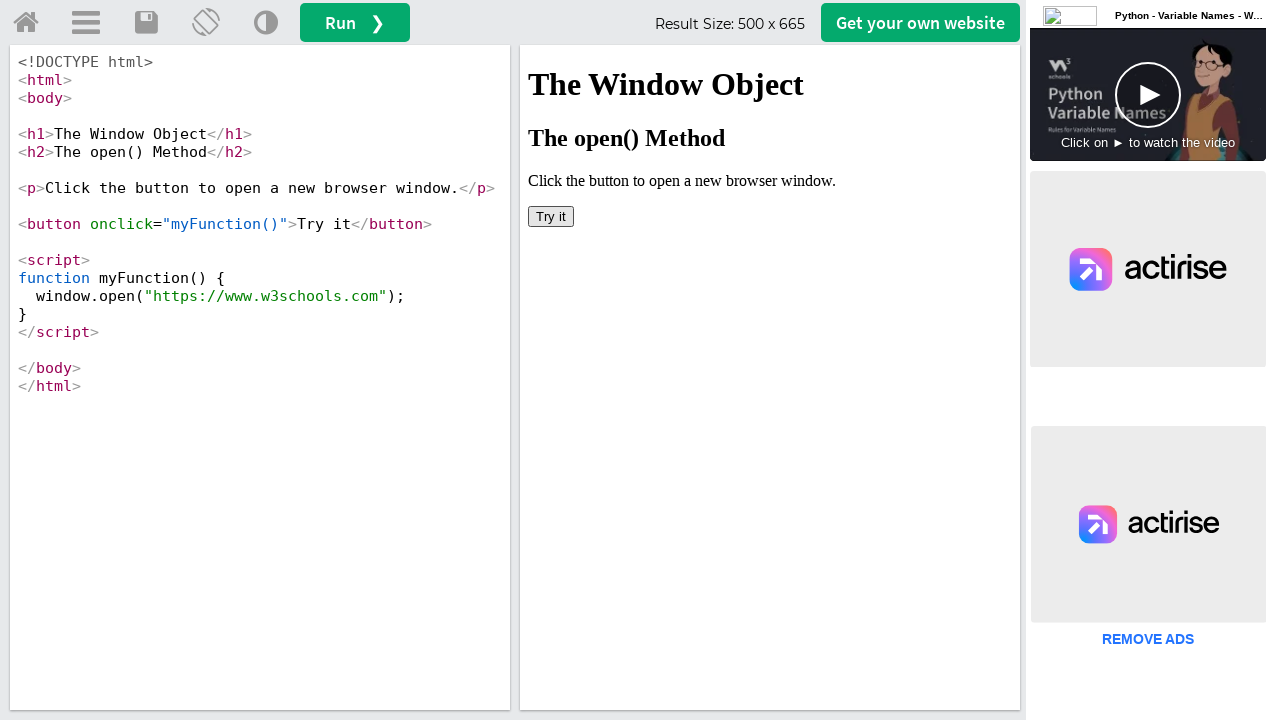

New window finished loading
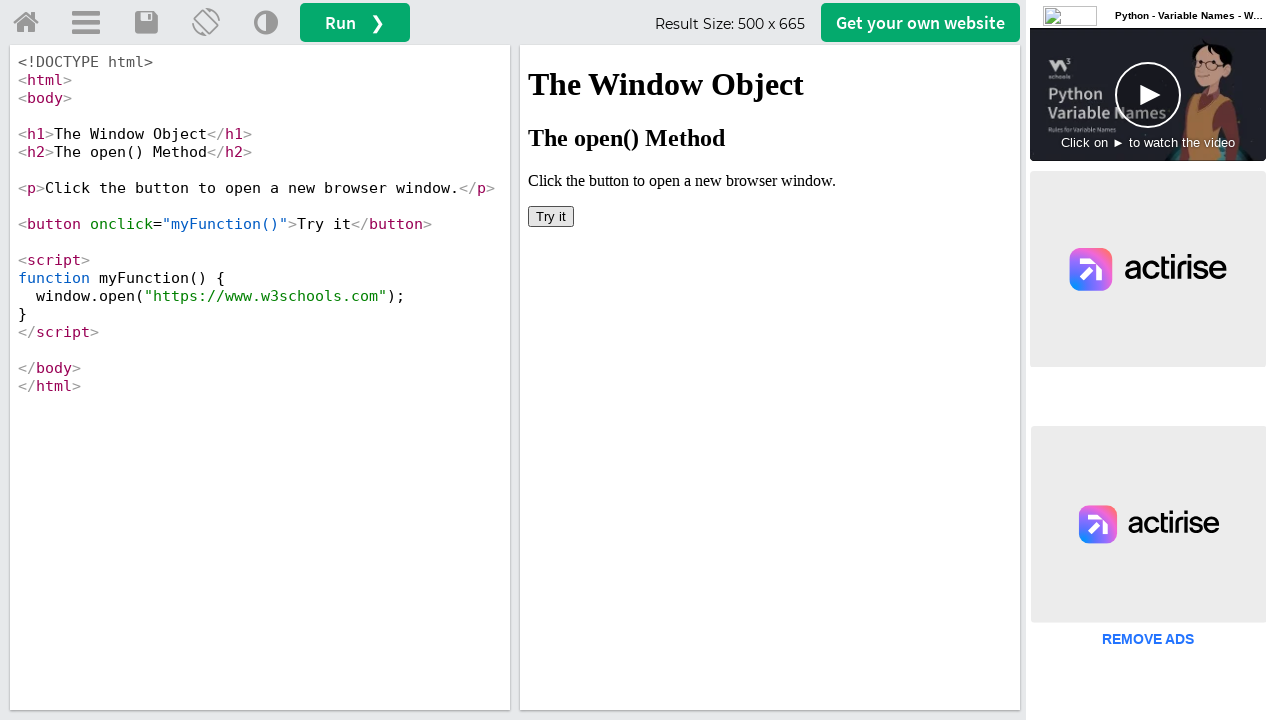

Retrieved child window title: W3Schools Online Web Tutorials
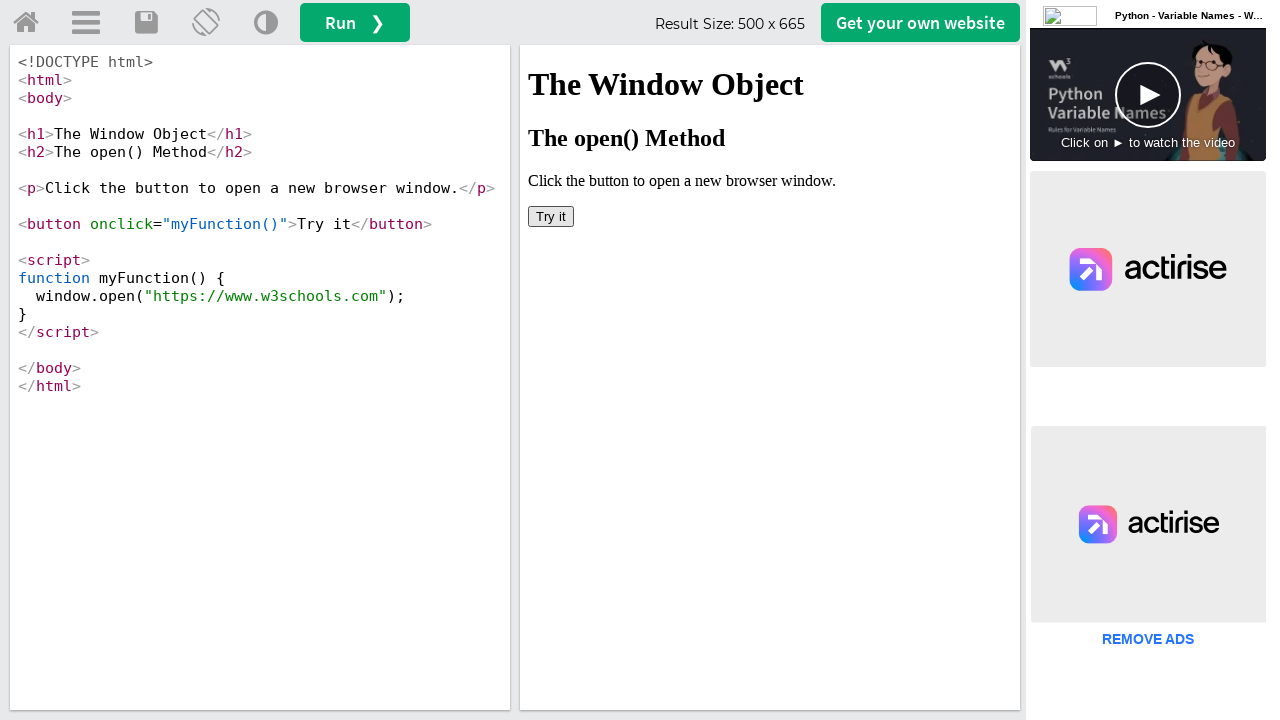

Closed child window
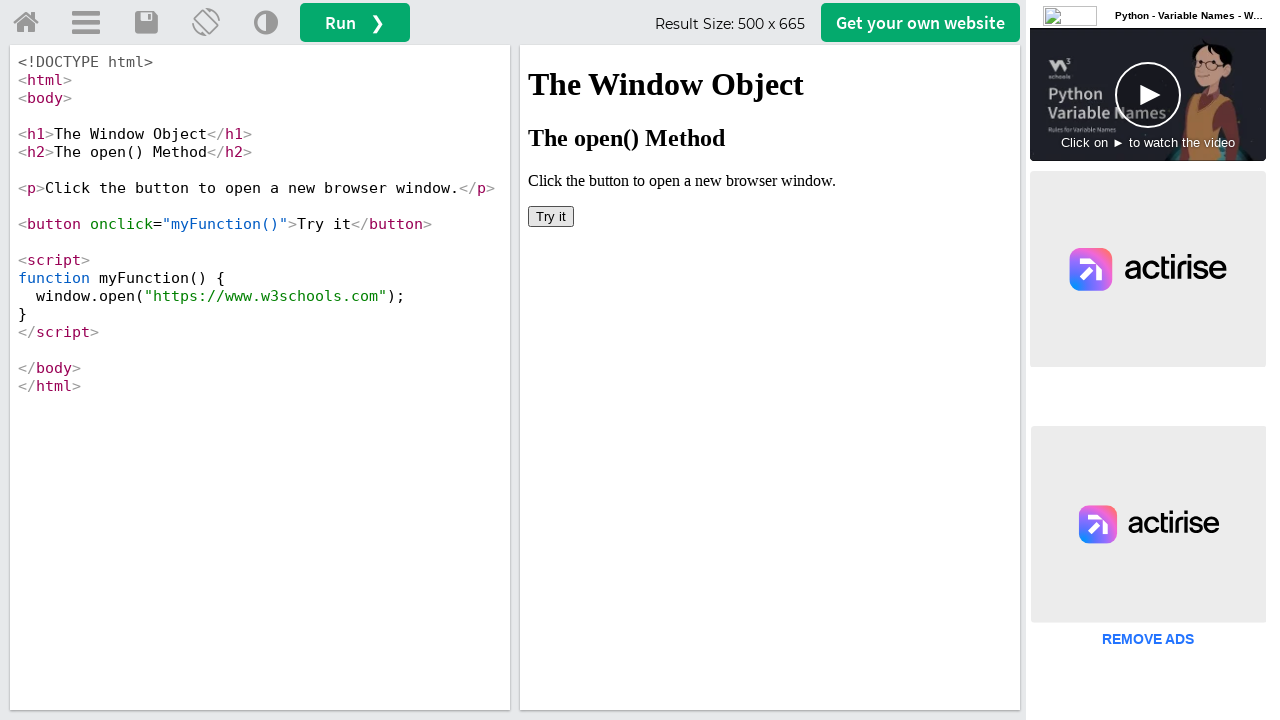

Retrieved parent window title: W3Schools Tryit Editor
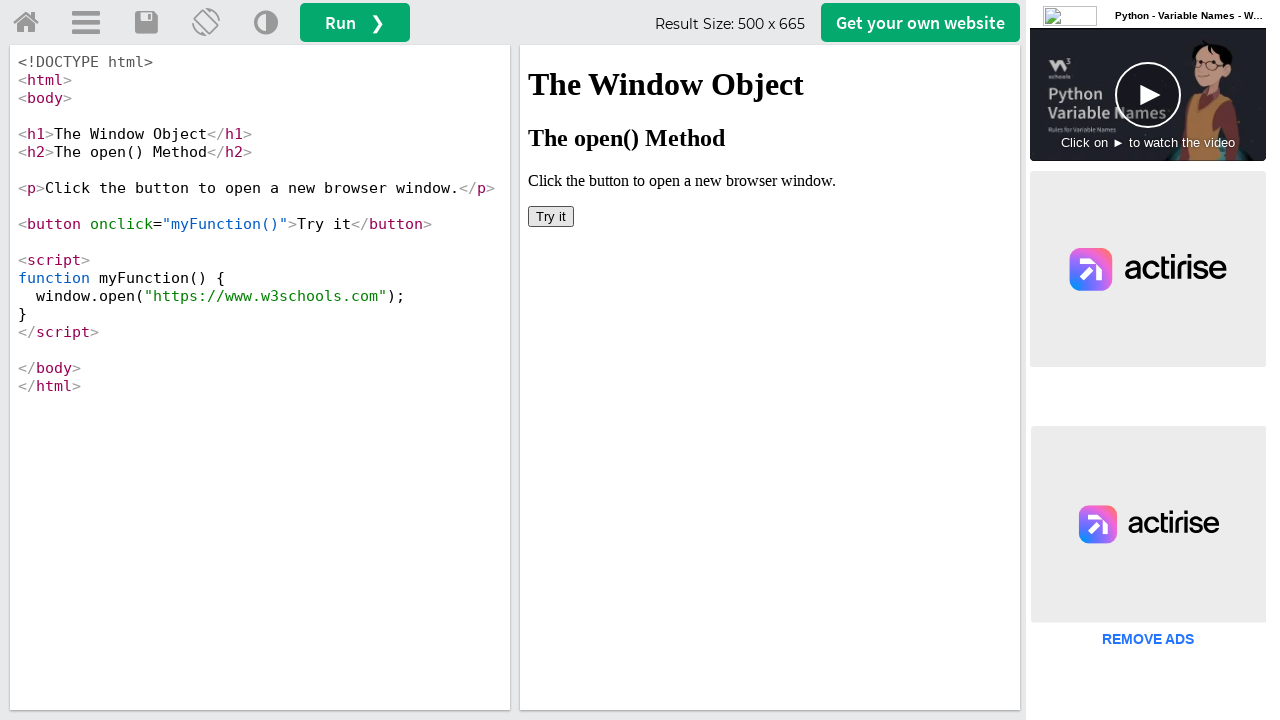

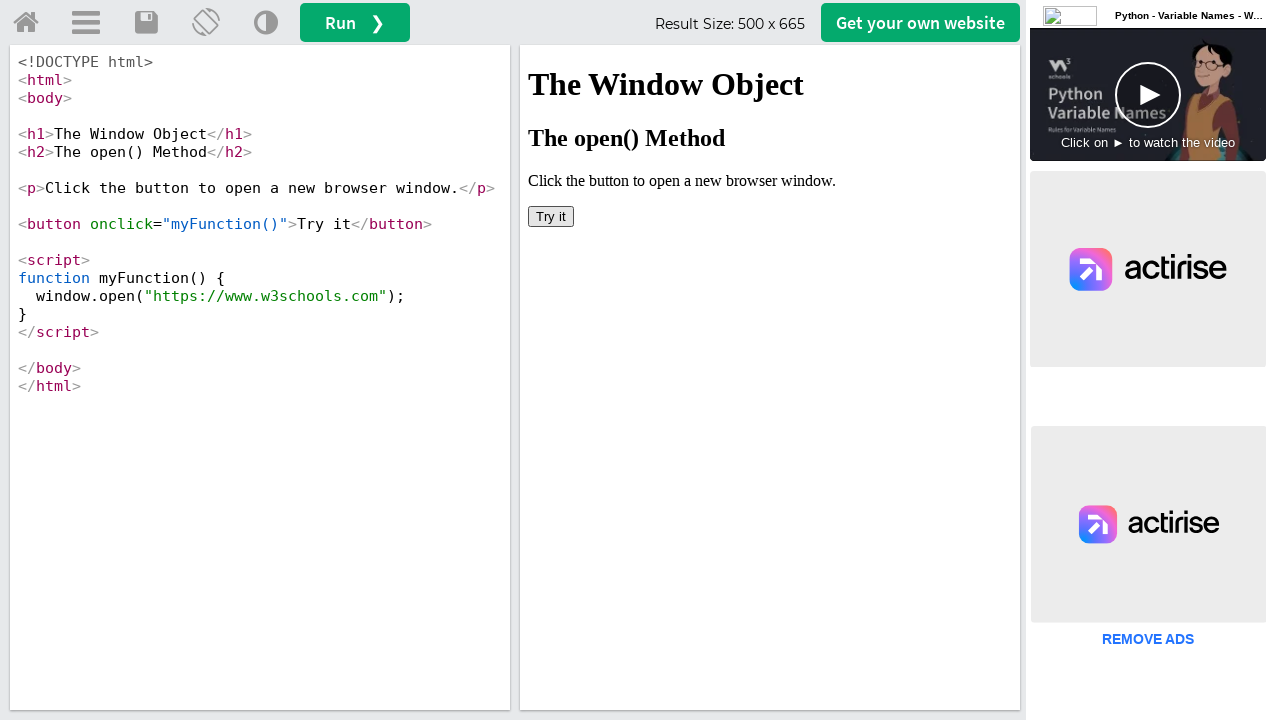